Tests add and remove element functionality by adding an element and then removing it

Starting URL: https://the-internet.herokuapp.com/

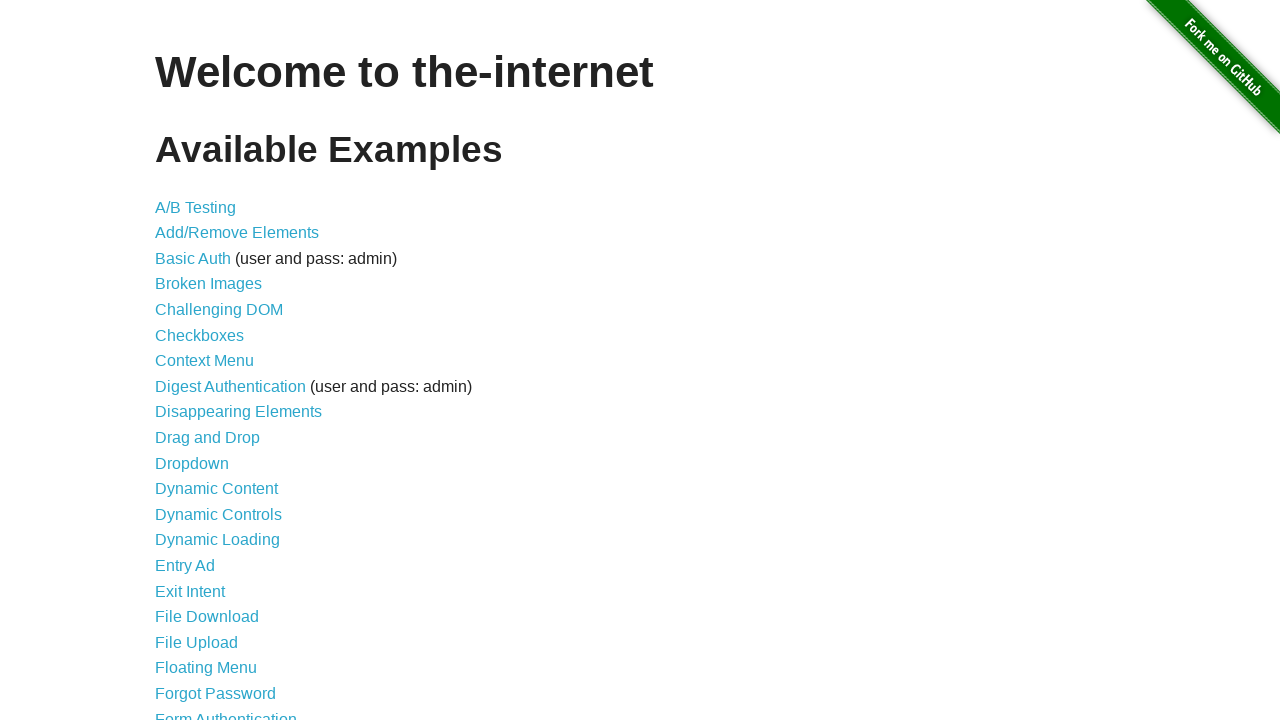

Clicked on Add/Remove Elements link at (237, 233) on a[href='/add_remove_elements/']
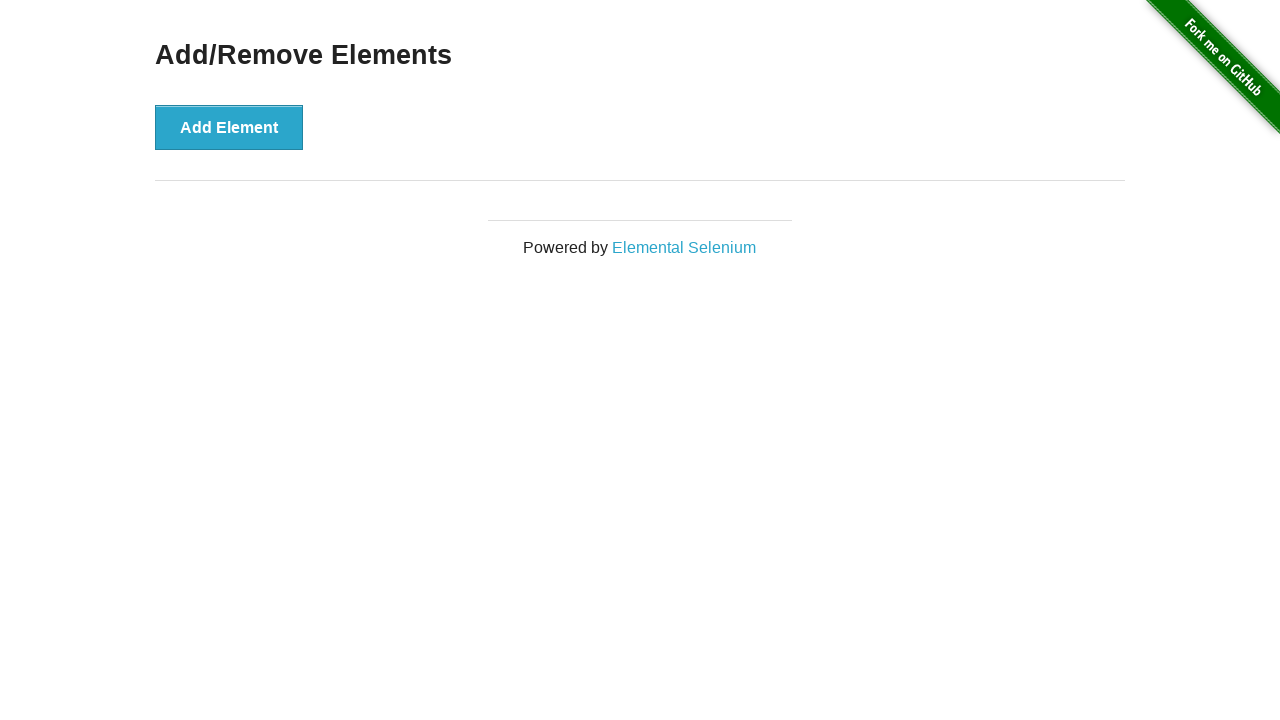

Clicked Add Element button at (229, 127) on button[onclick='addElement()']
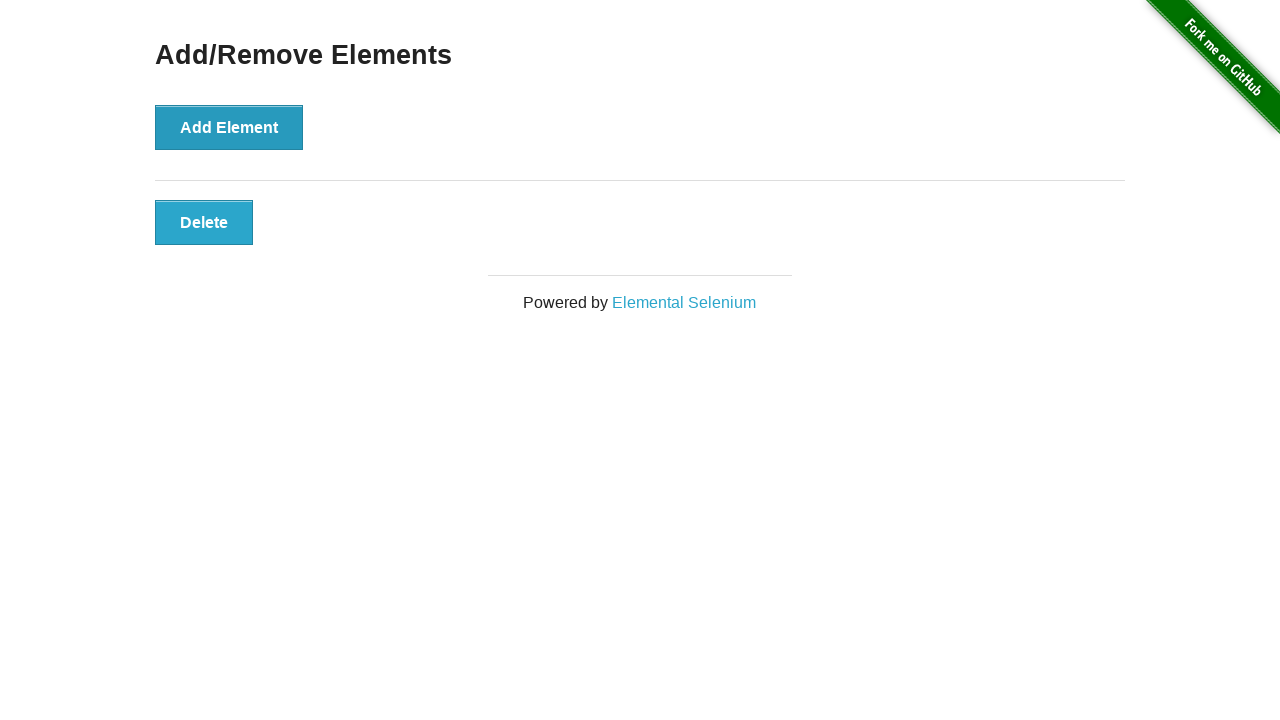

Element added and appeared on page
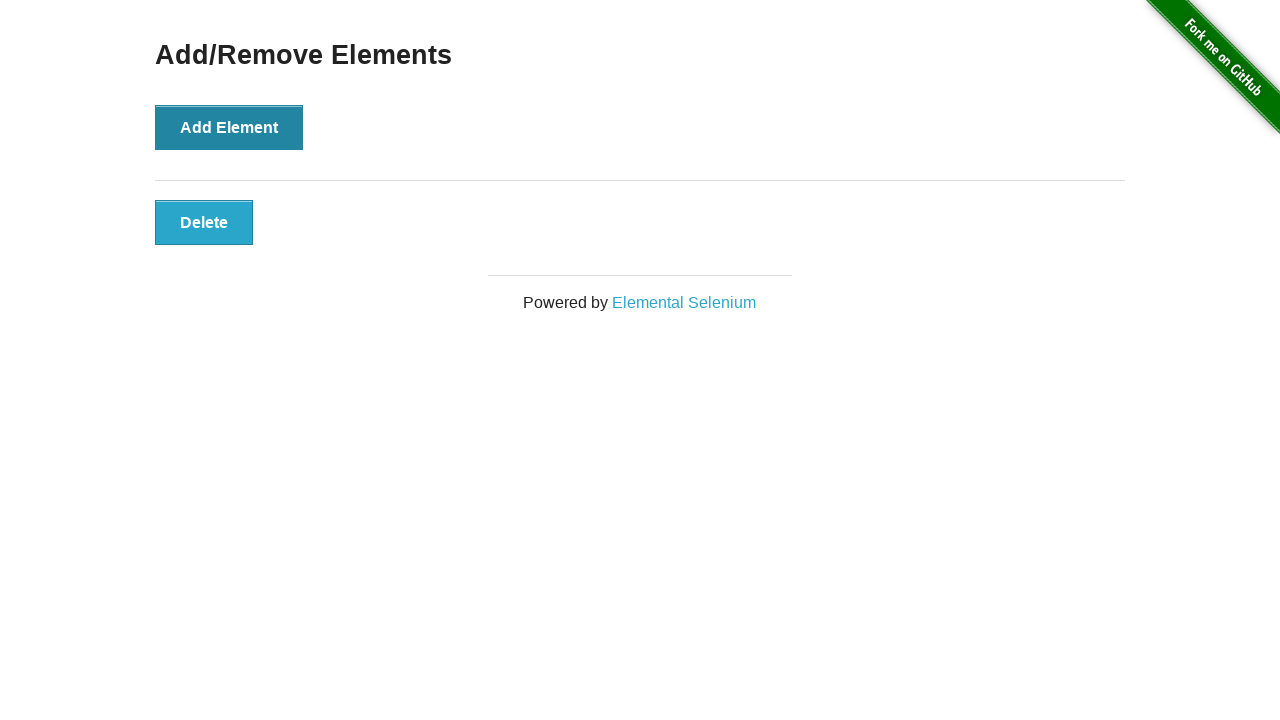

Clicked the added element to remove it at (204, 222) on button.added-manually
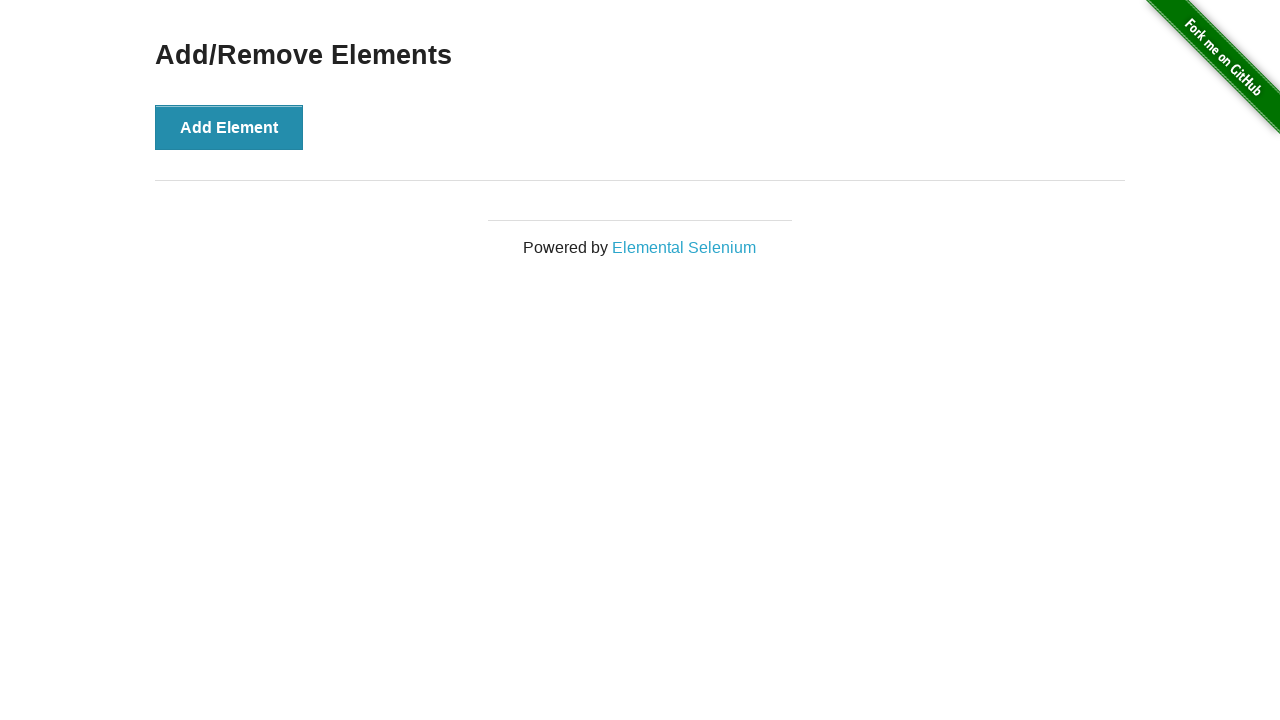

Verified that the element was successfully removed
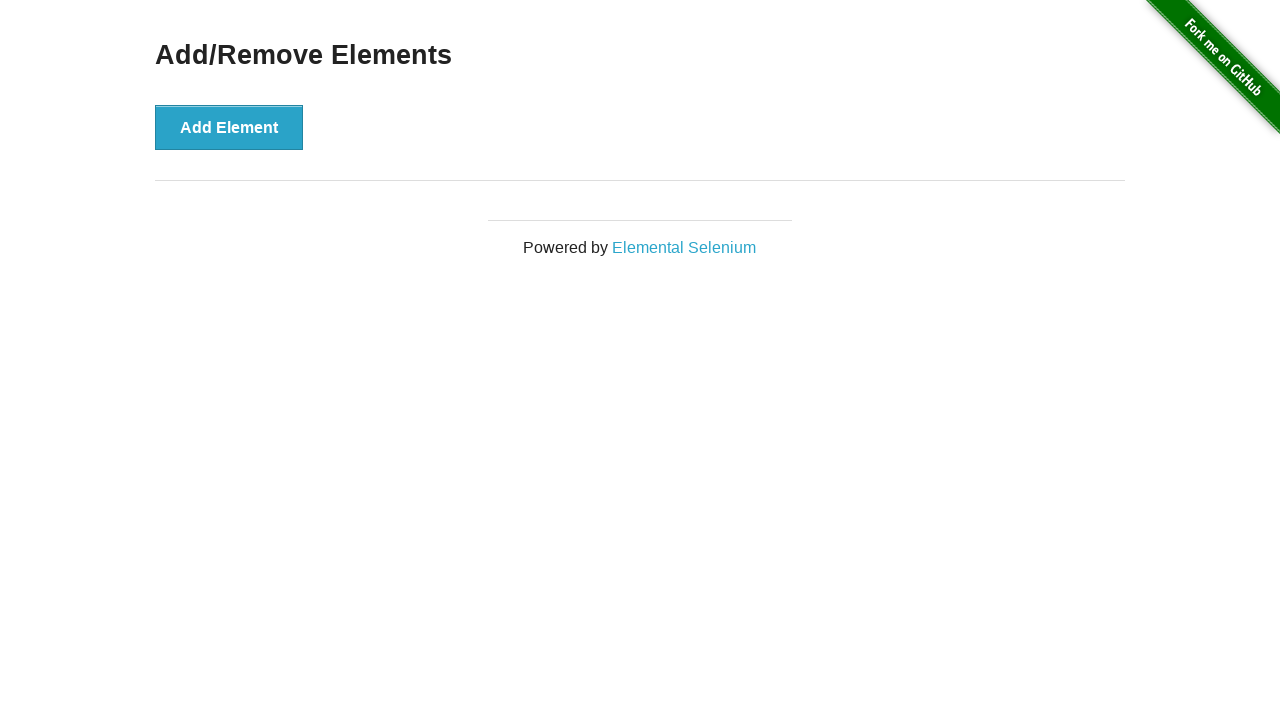

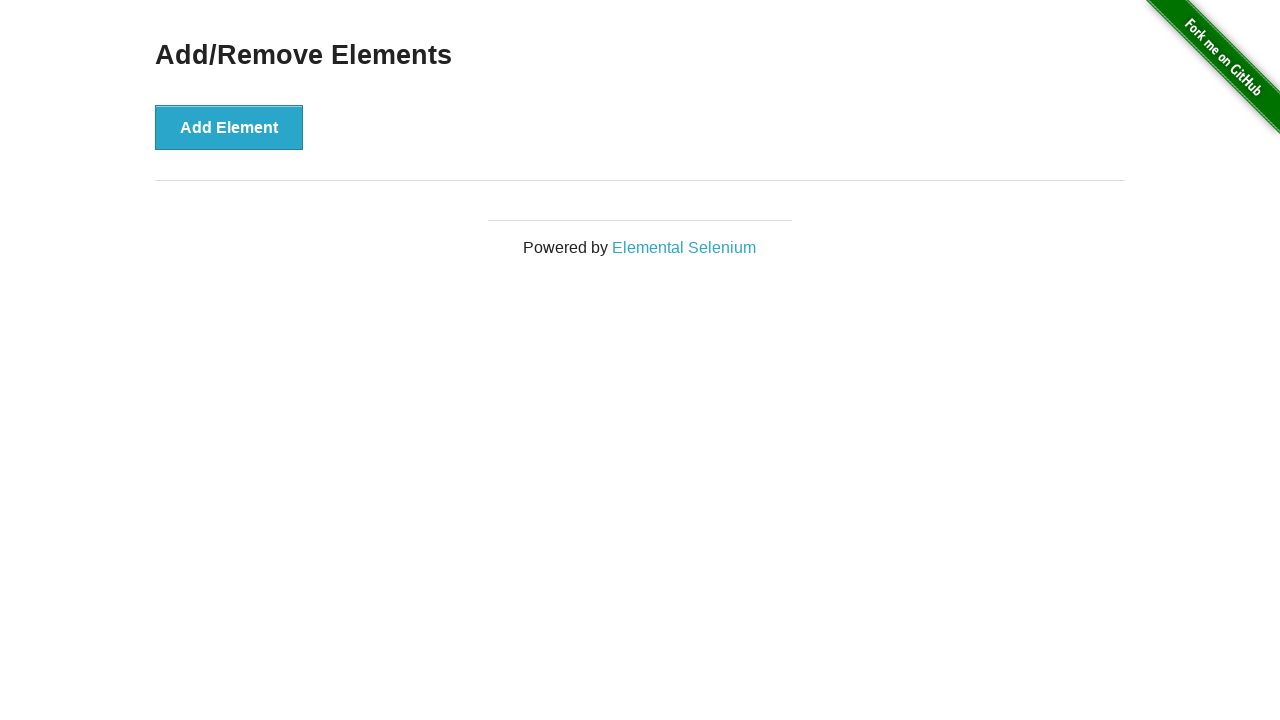